Tests that the Blog page has animated background elements by checking for gradients, floating elements, or backdrop blur effects

Starting URL: https://stalwart-smakager-b57fc1.netlify.app/blog

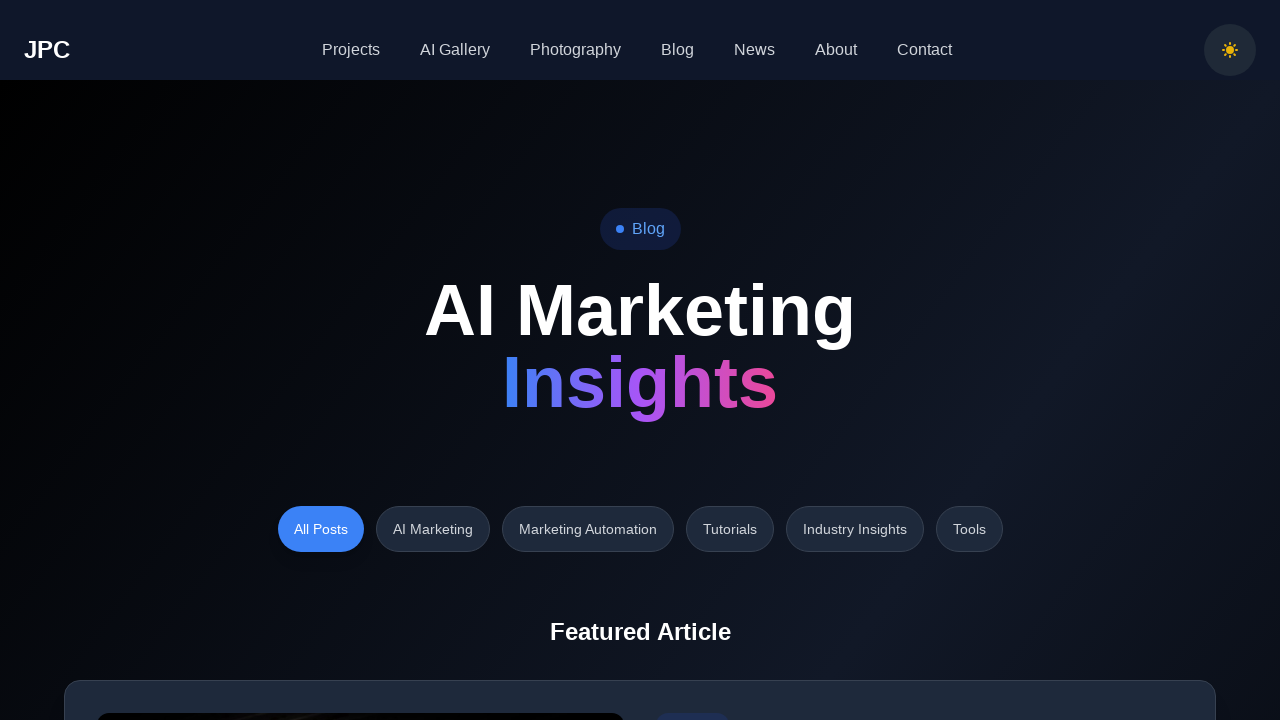

Waited for network idle on Blog page
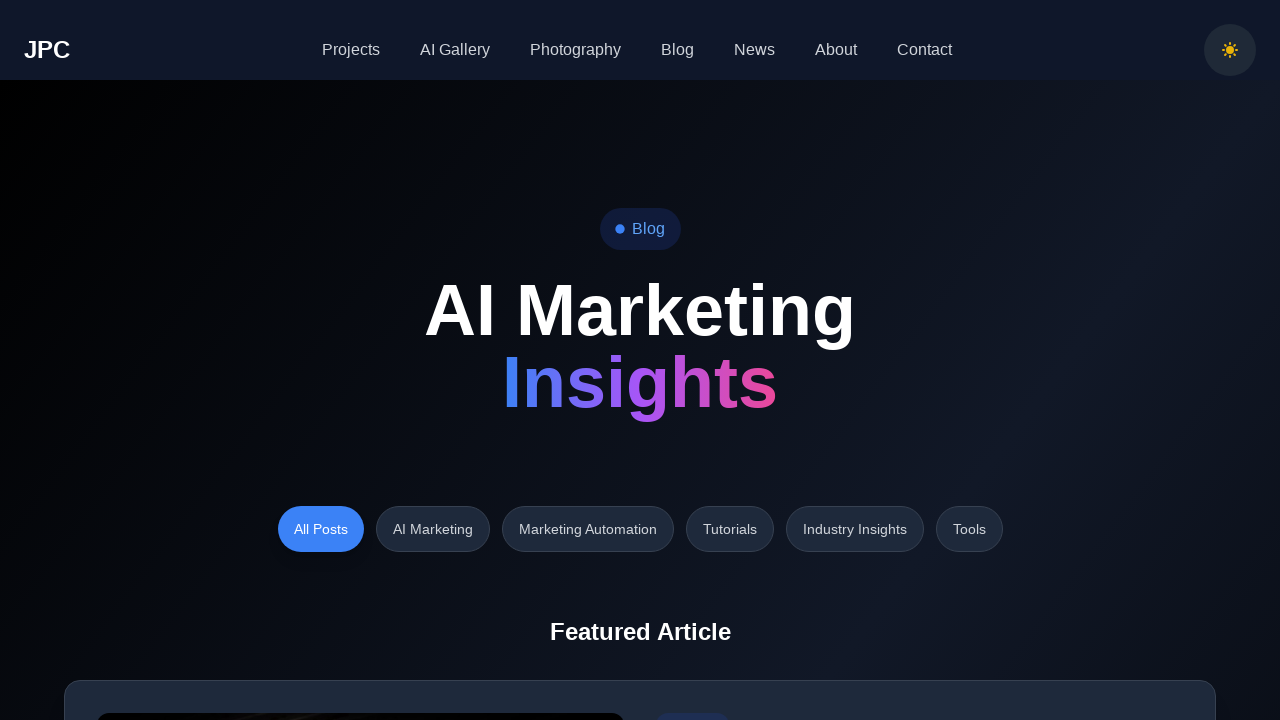

Located gradient background elements
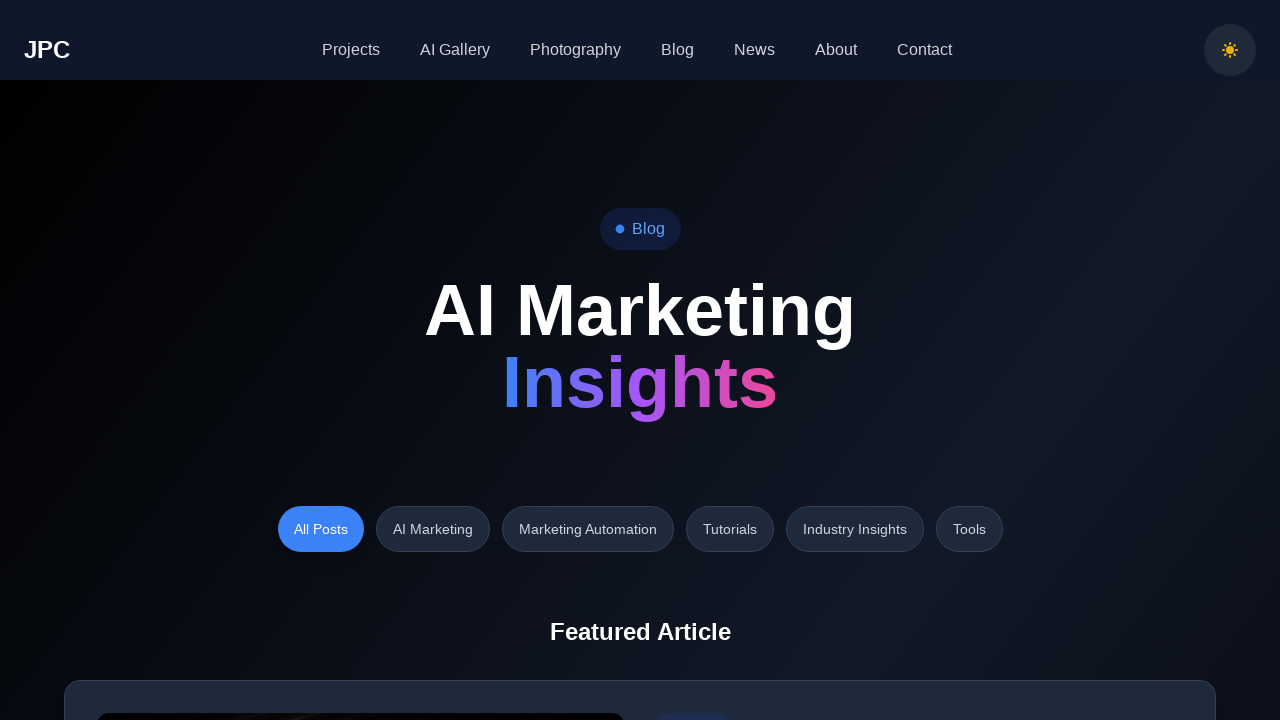

Located floating animated elements
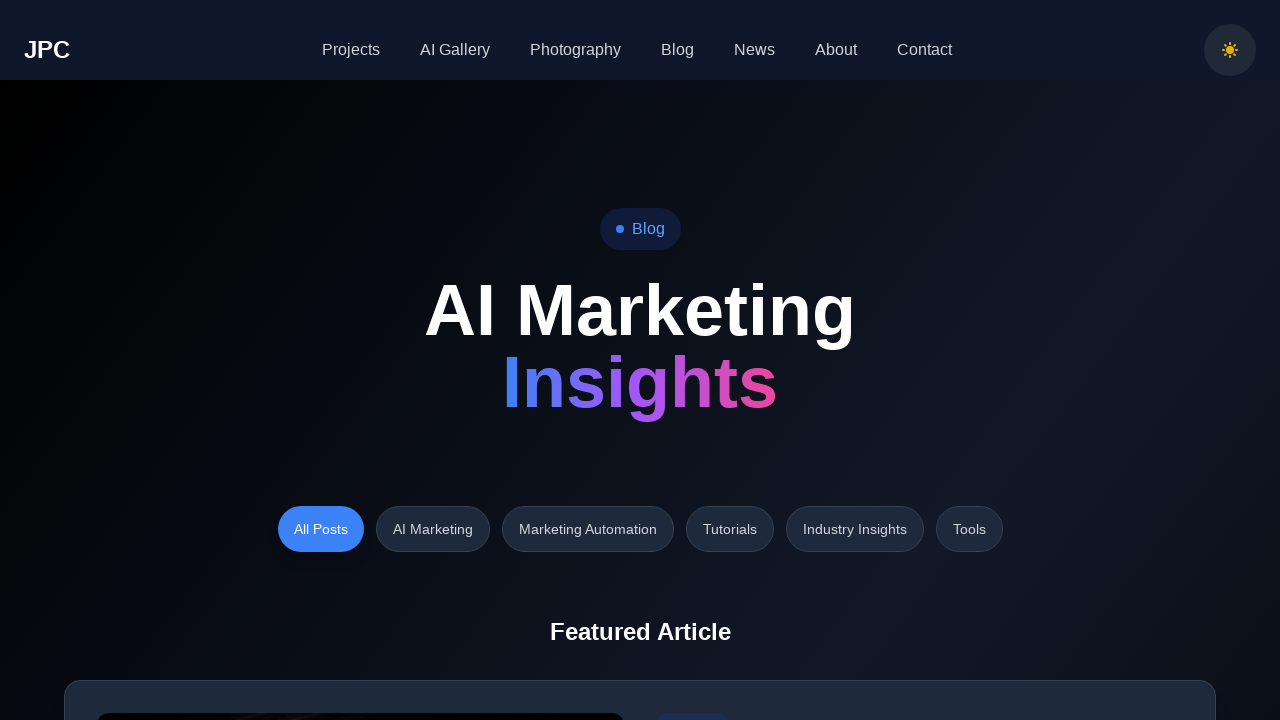

Located backdrop blur effect elements
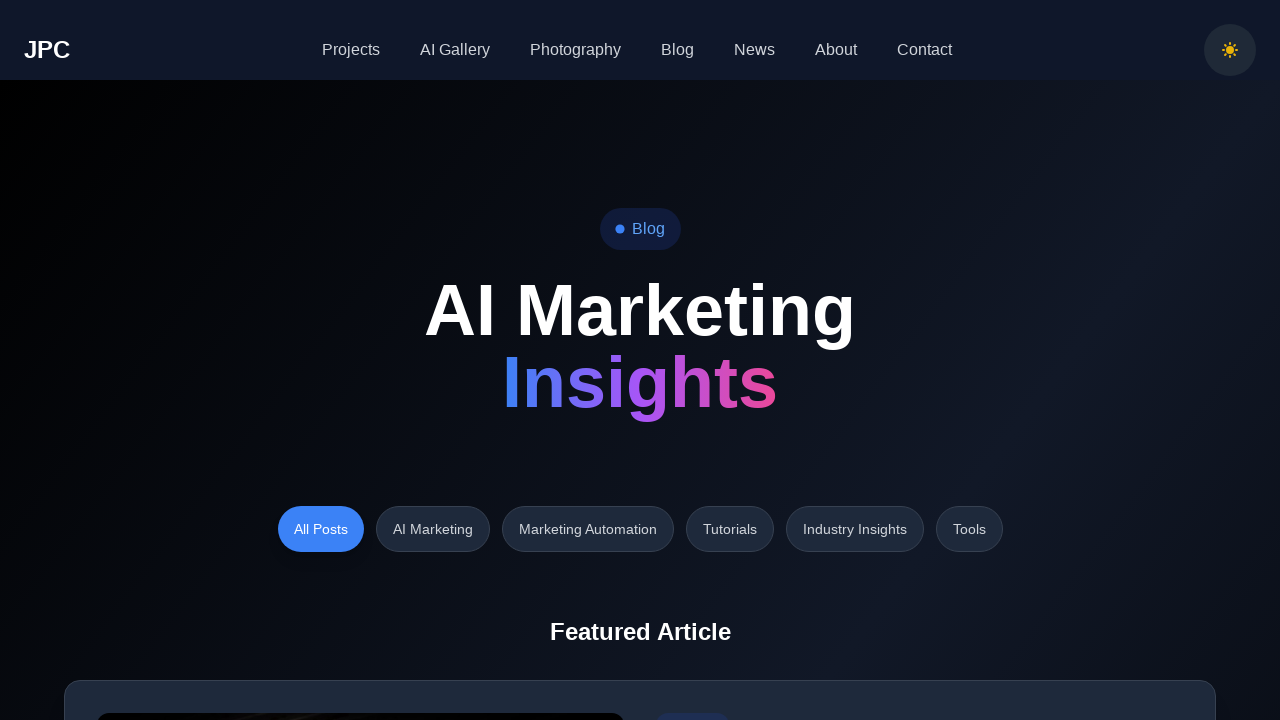

Checked for gradient elements: found 10
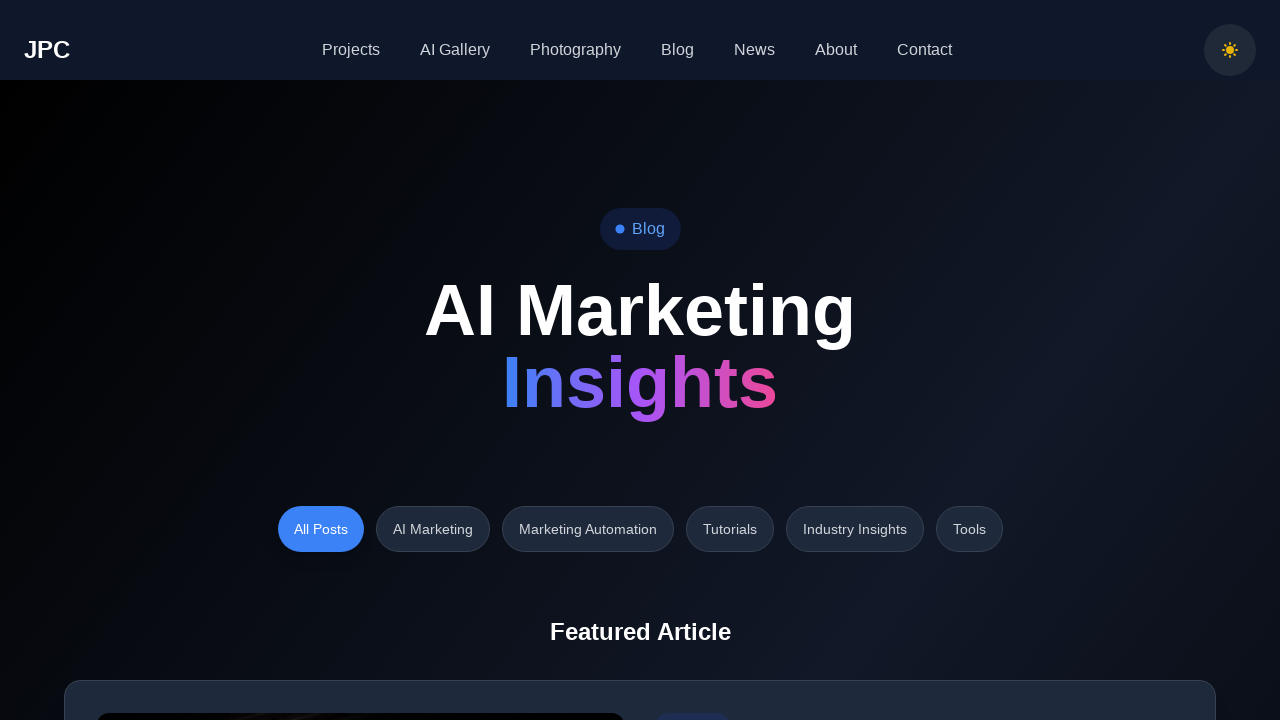

Checked for floating elements: found 0
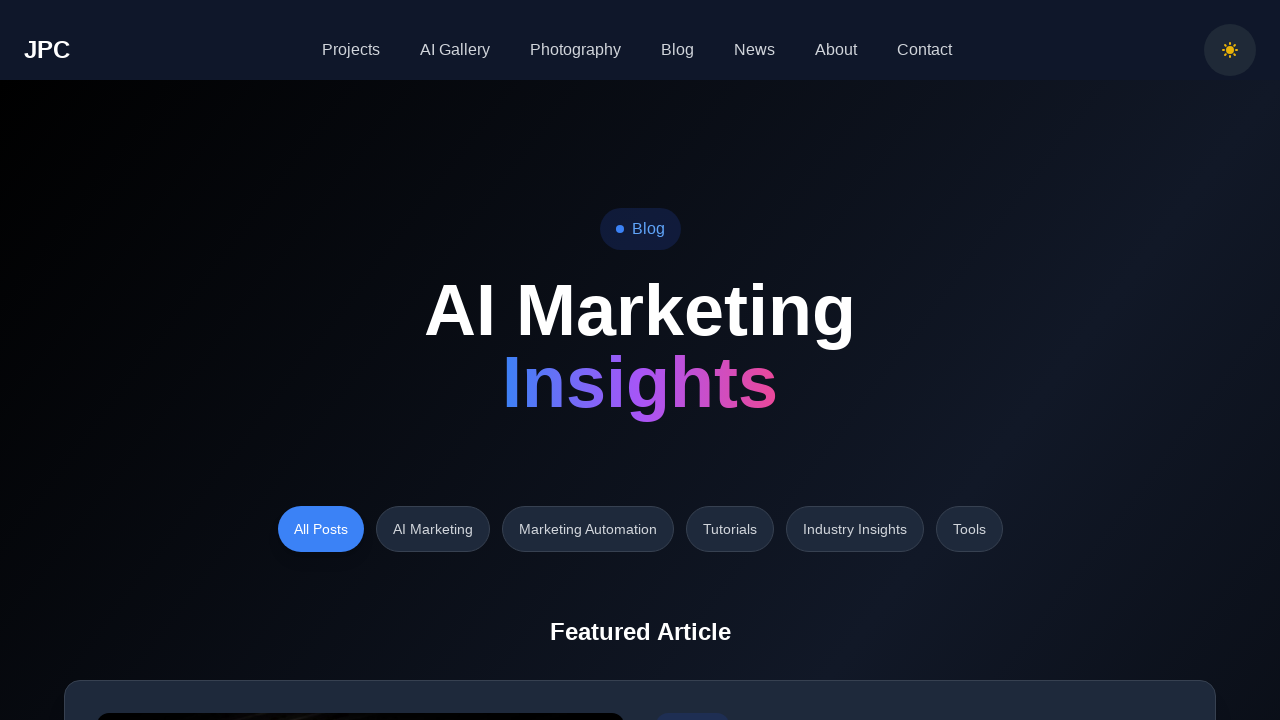

Checked for blur effect elements: found 4
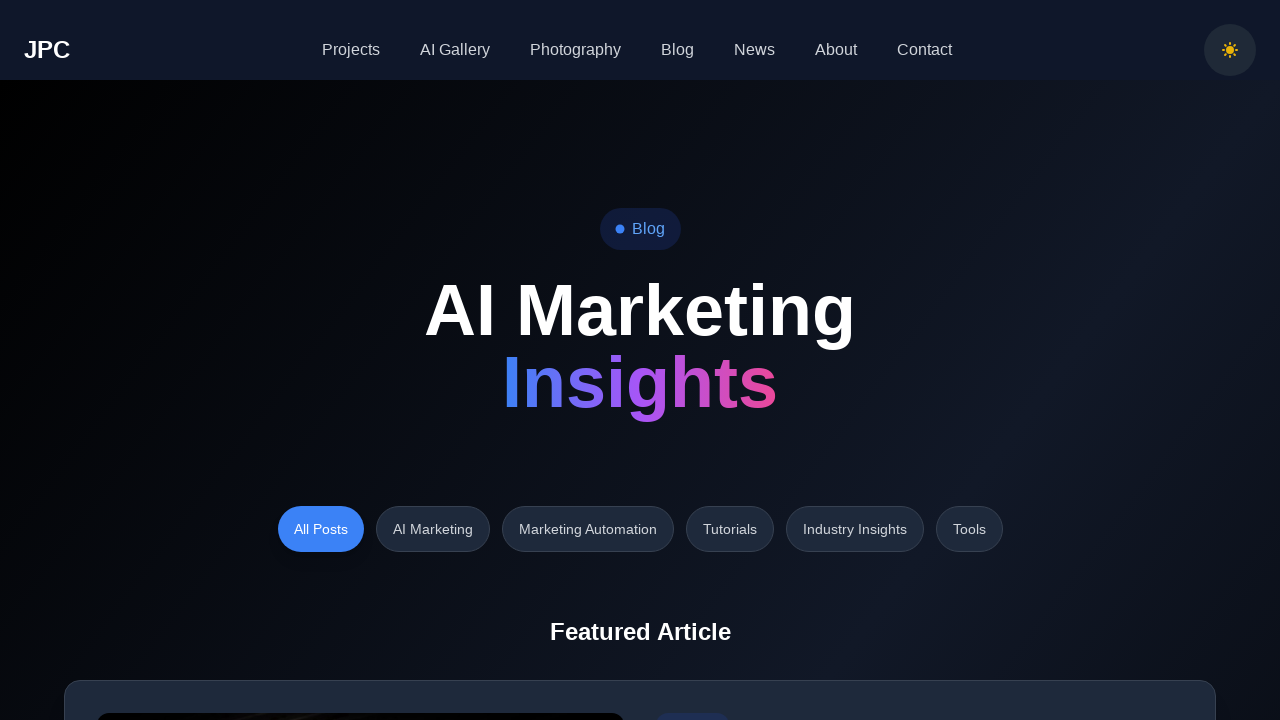

Assertion passed: Blog page has animated background elements
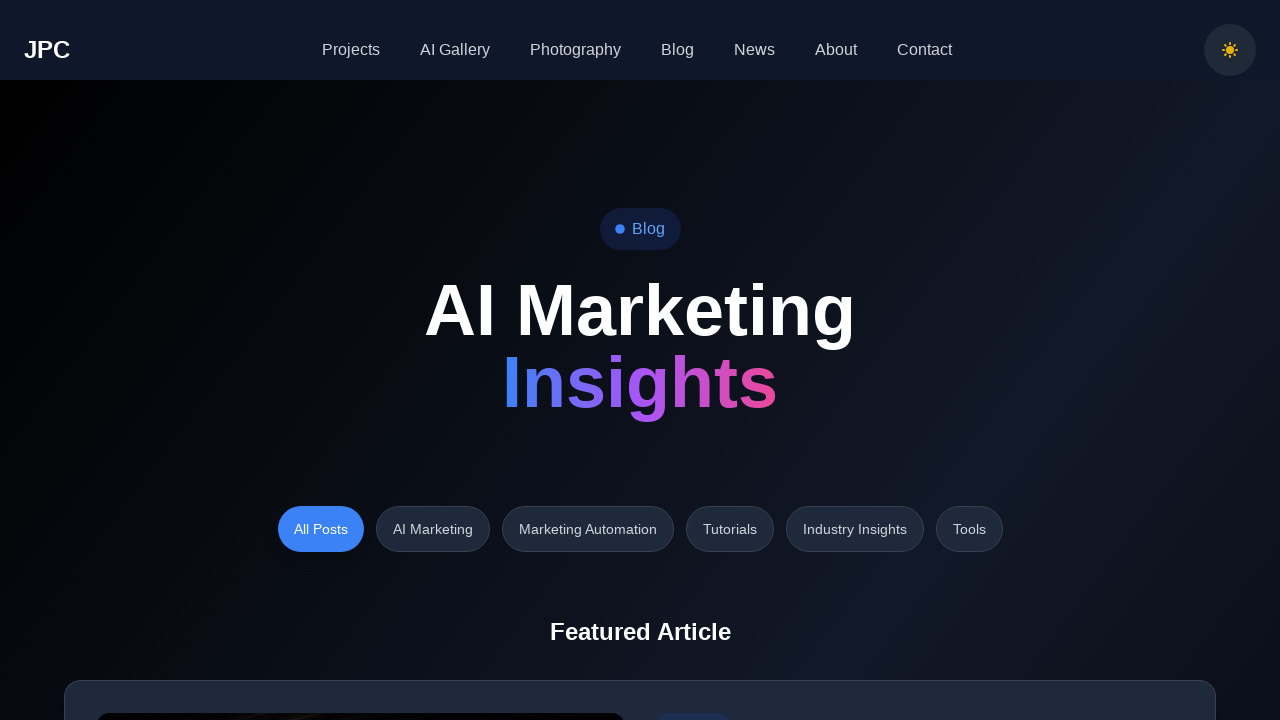

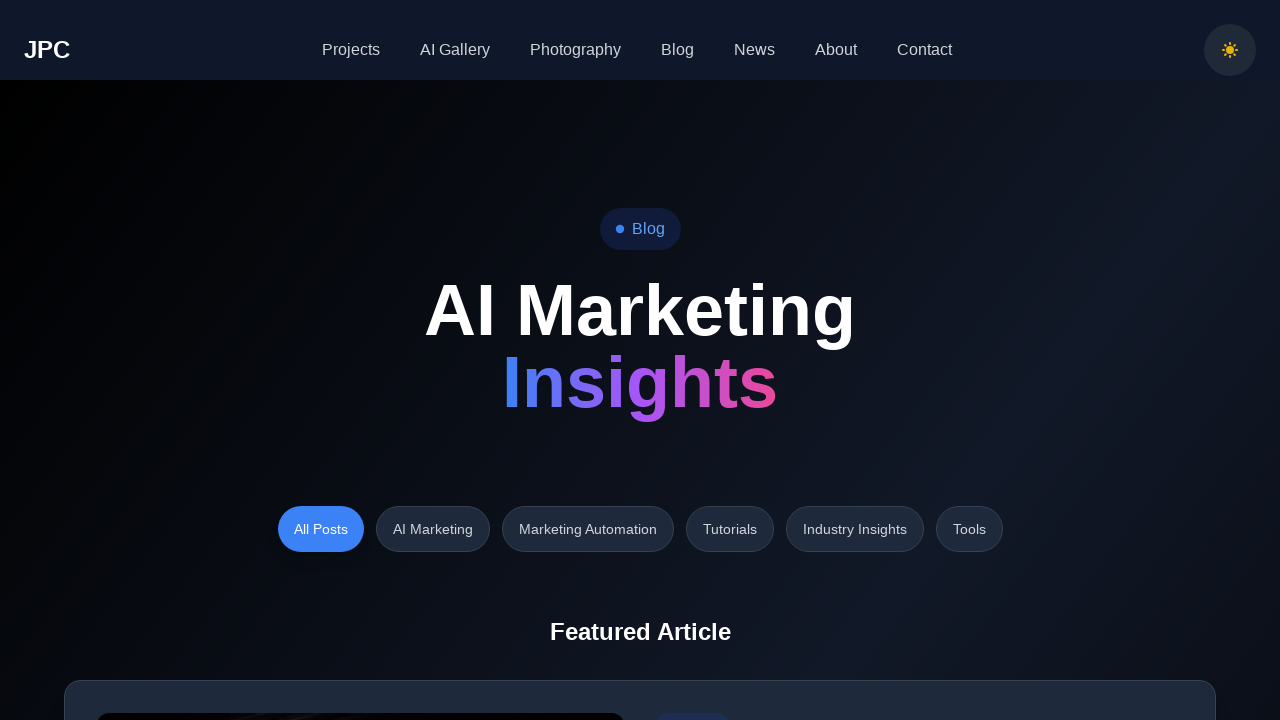